Tests navigation on RedRover School website by clicking the "About school" link and verifying the about page title is displayed

Starting URL: https://redrover.school/?lang=en

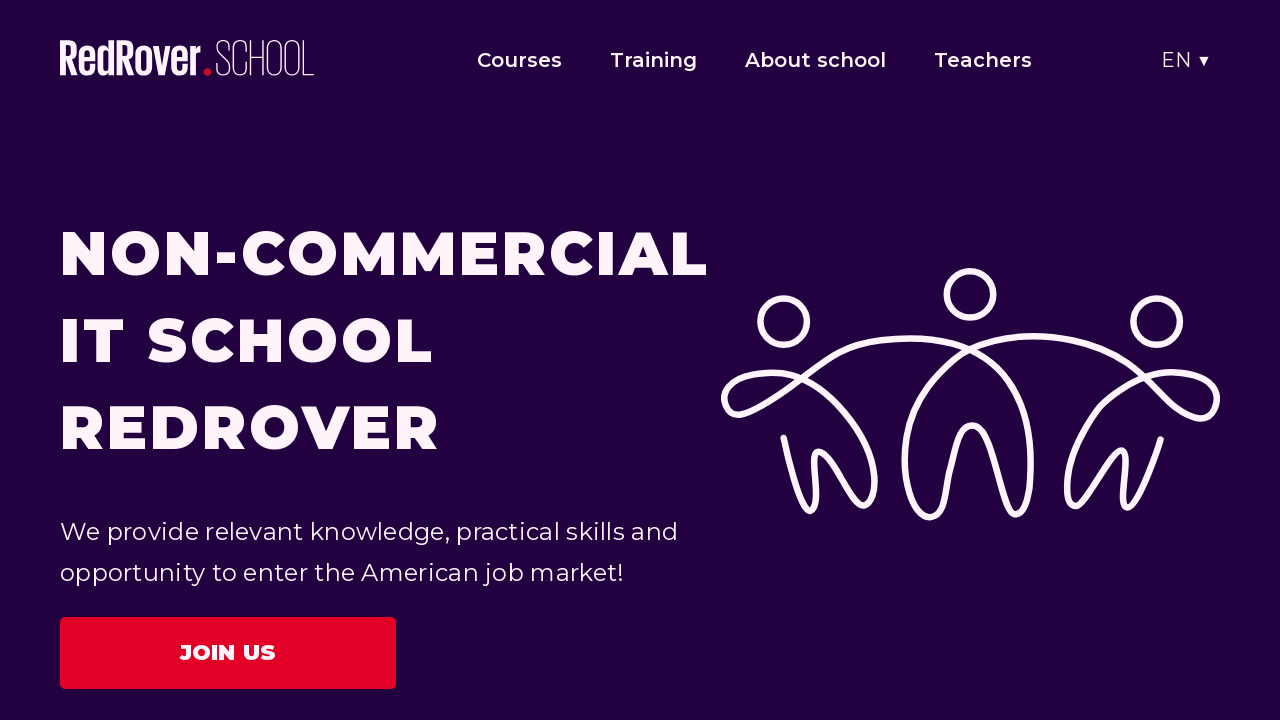

Clicked the 'About school' link at (816, 60) on text=About school
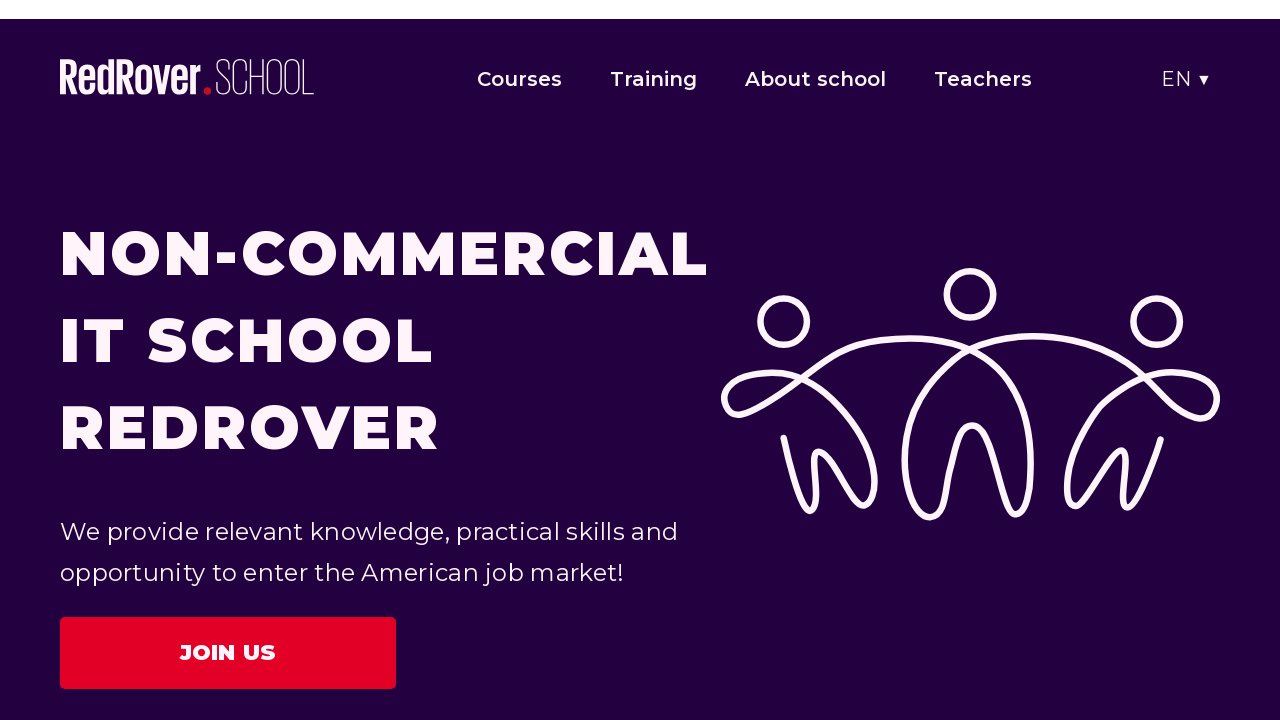

Verified the about page title is displayed
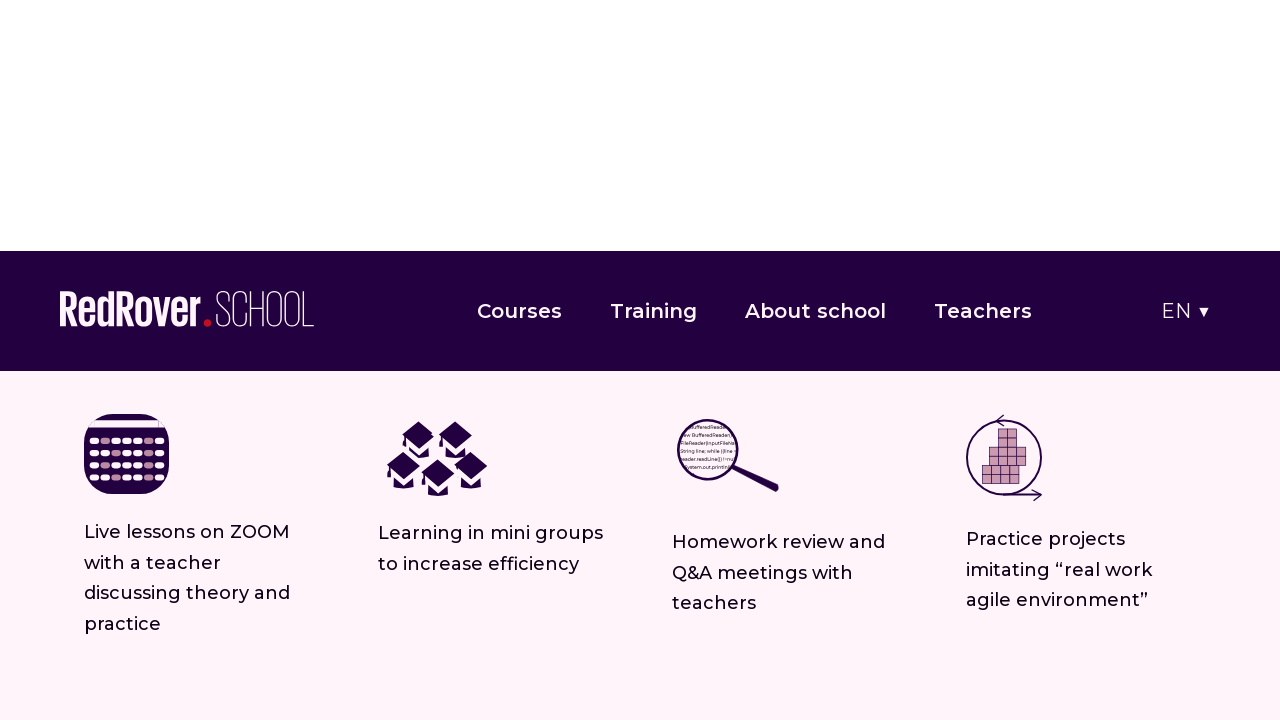

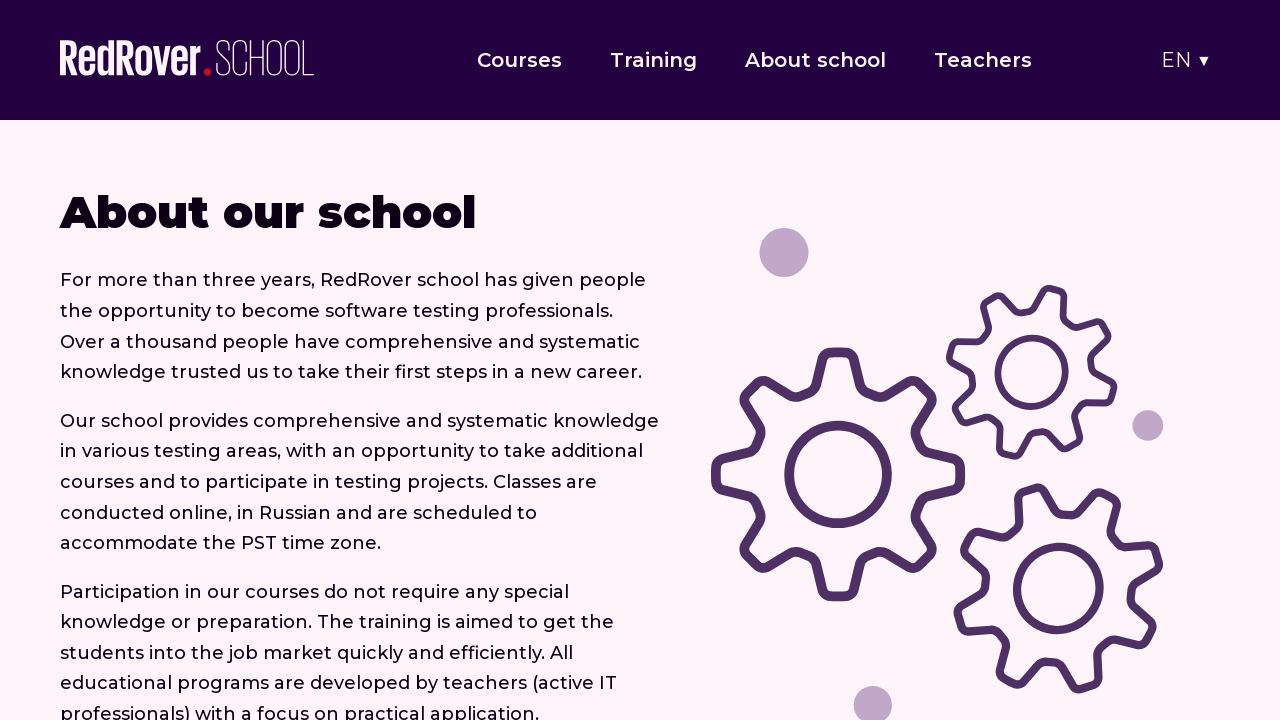